Tests dismissing a JavaScript prompt after entering text and verifying null result (text is ignored)

Starting URL: https://the-internet.herokuapp.com/javascript_alerts

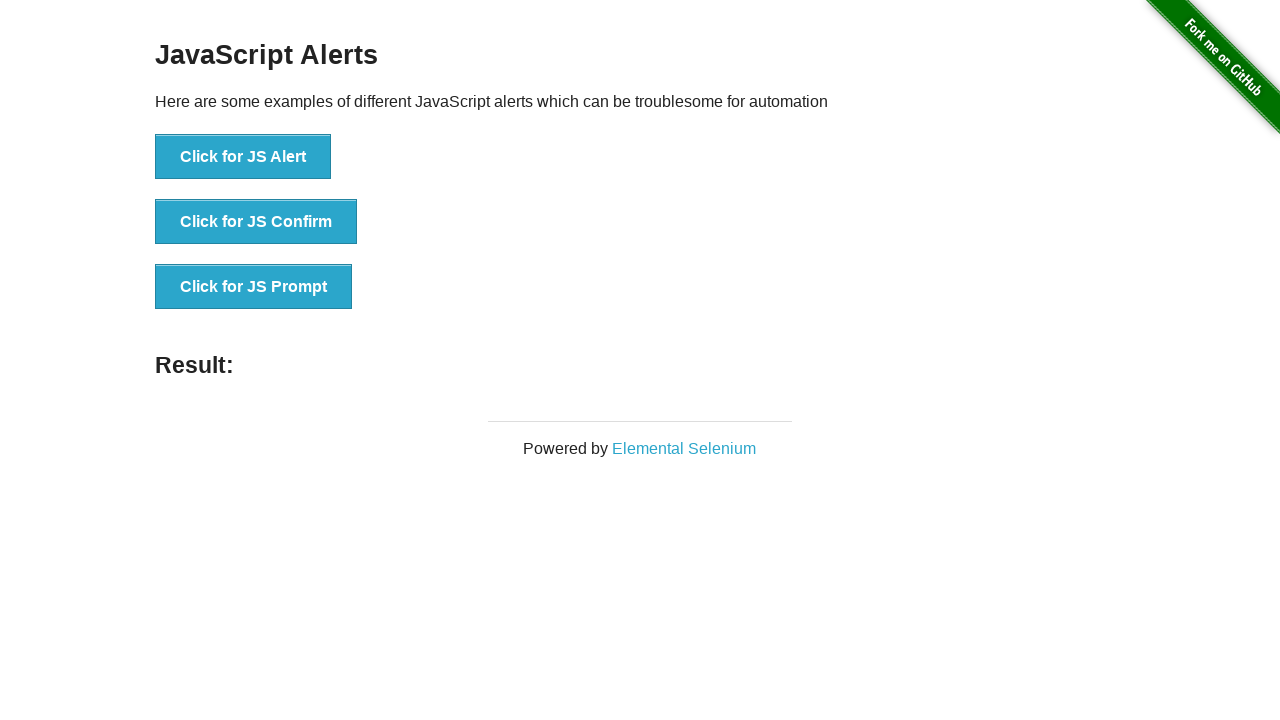

Set up dialog handler to dismiss prompts
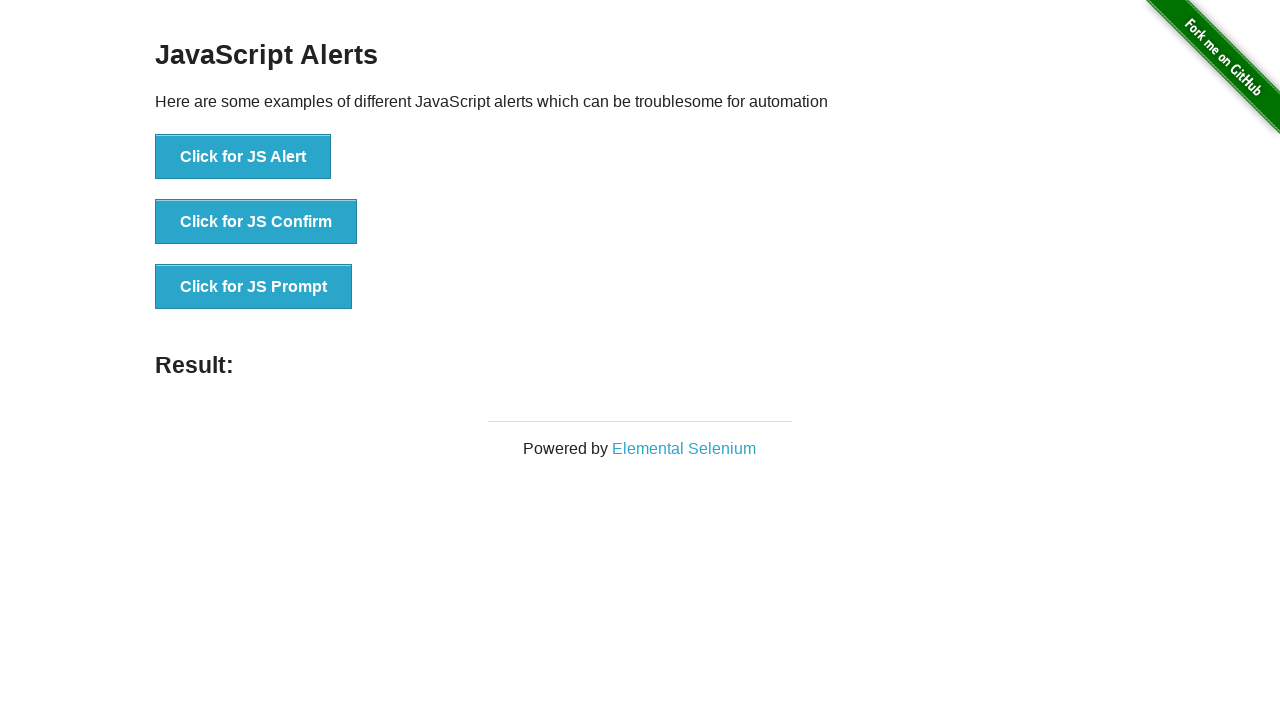

Clicked the JS Prompt button at (254, 287) on text="Click for JS Prompt"
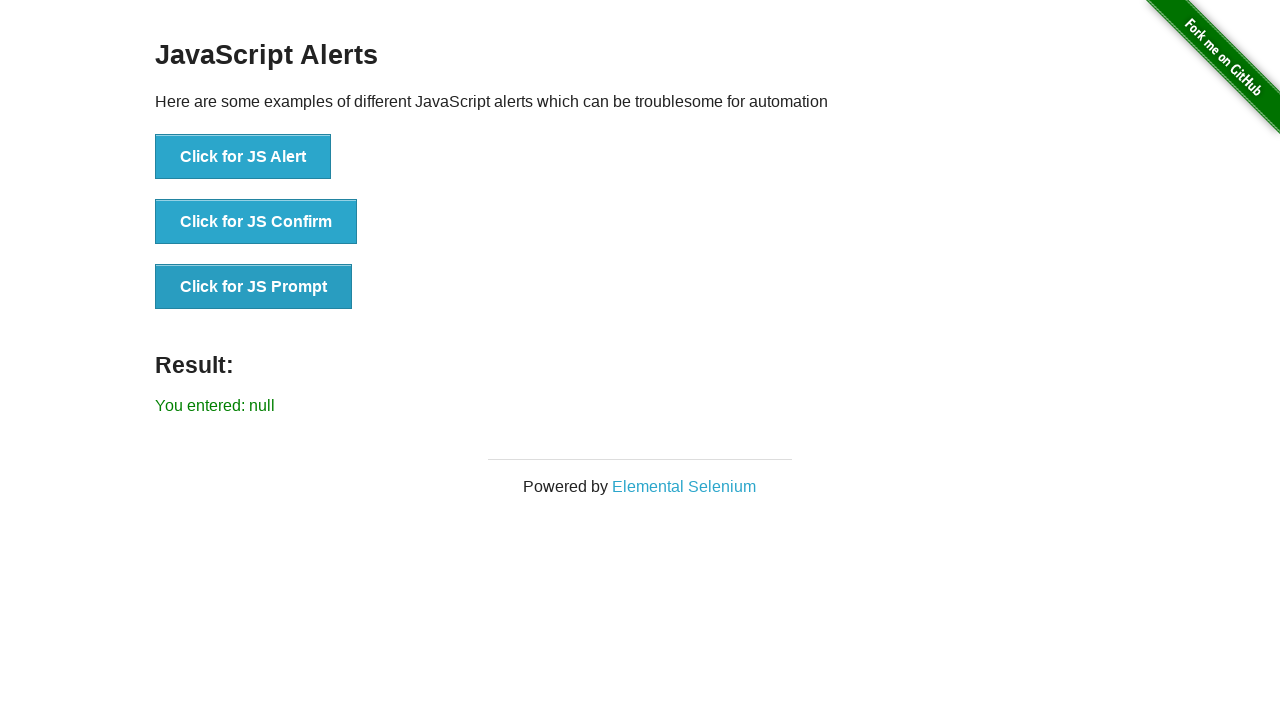

Verified prompt was dismissed and result shows null (text was ignored)
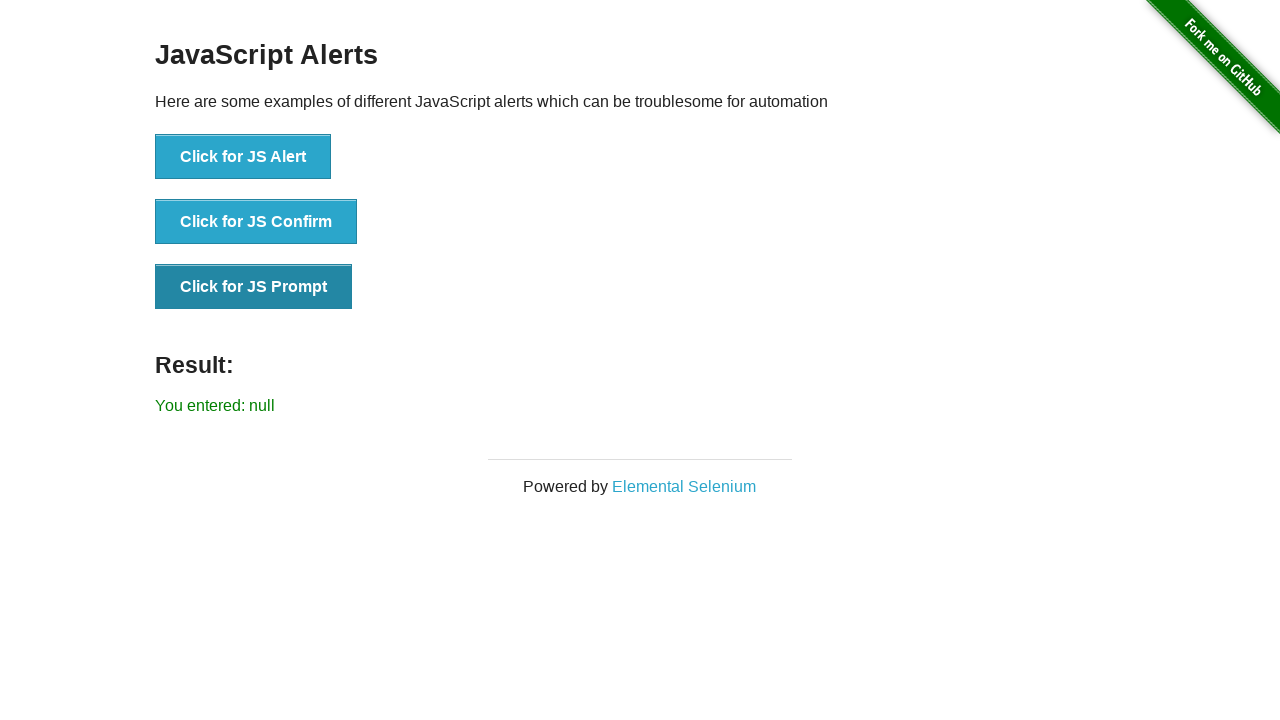

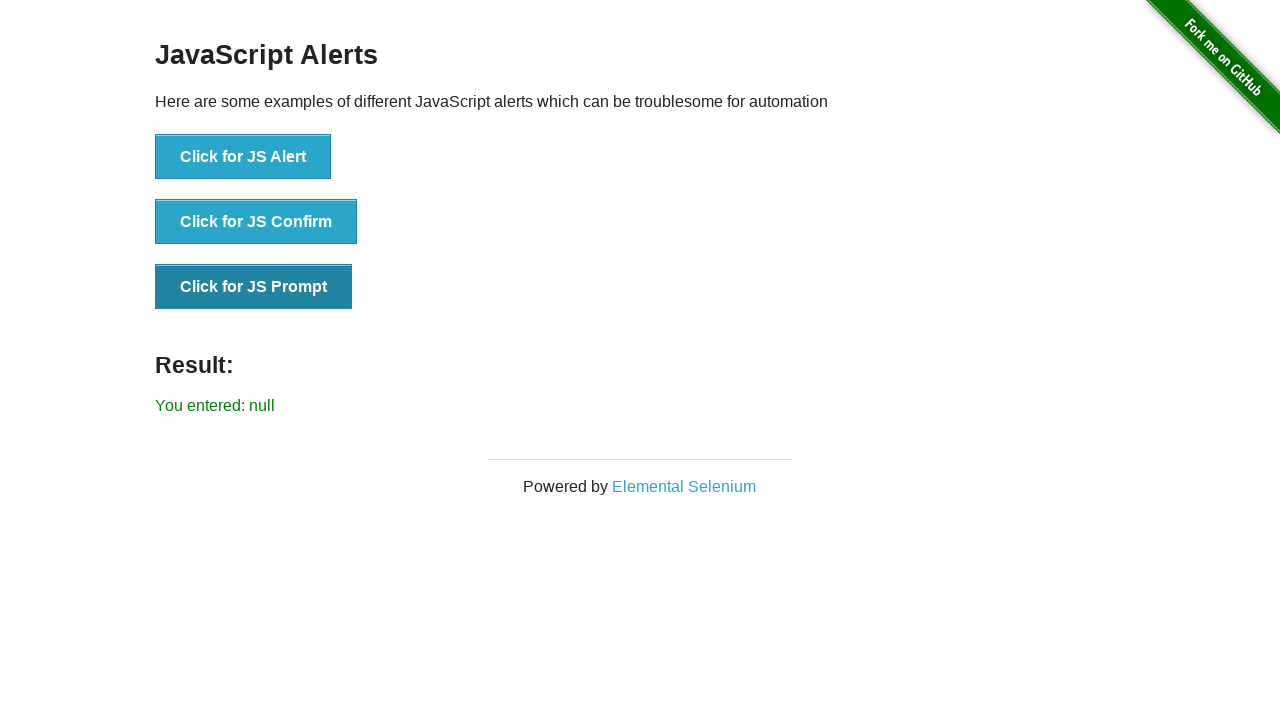